Tests FAQ accordion functionality by clicking on different question items and verifying the displayed answers

Starting URL: https://qa-scooter.praktikum-services.ru/

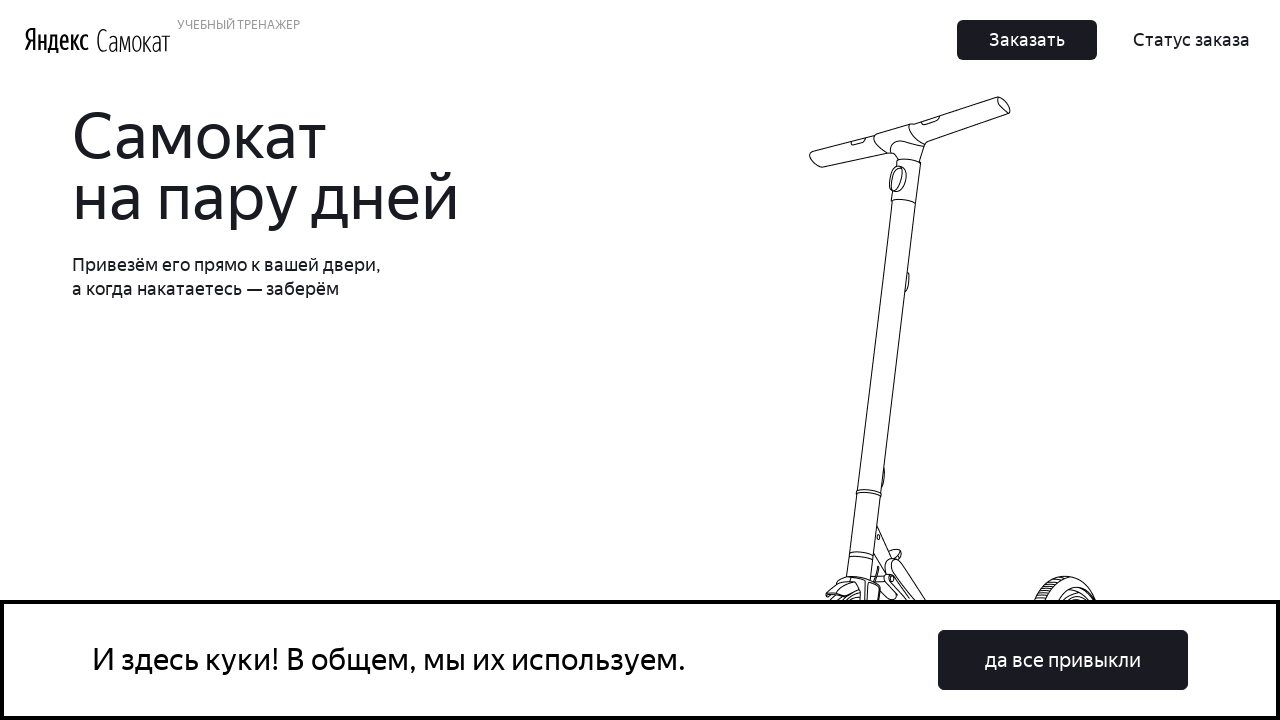

Page loaded and header element appeared
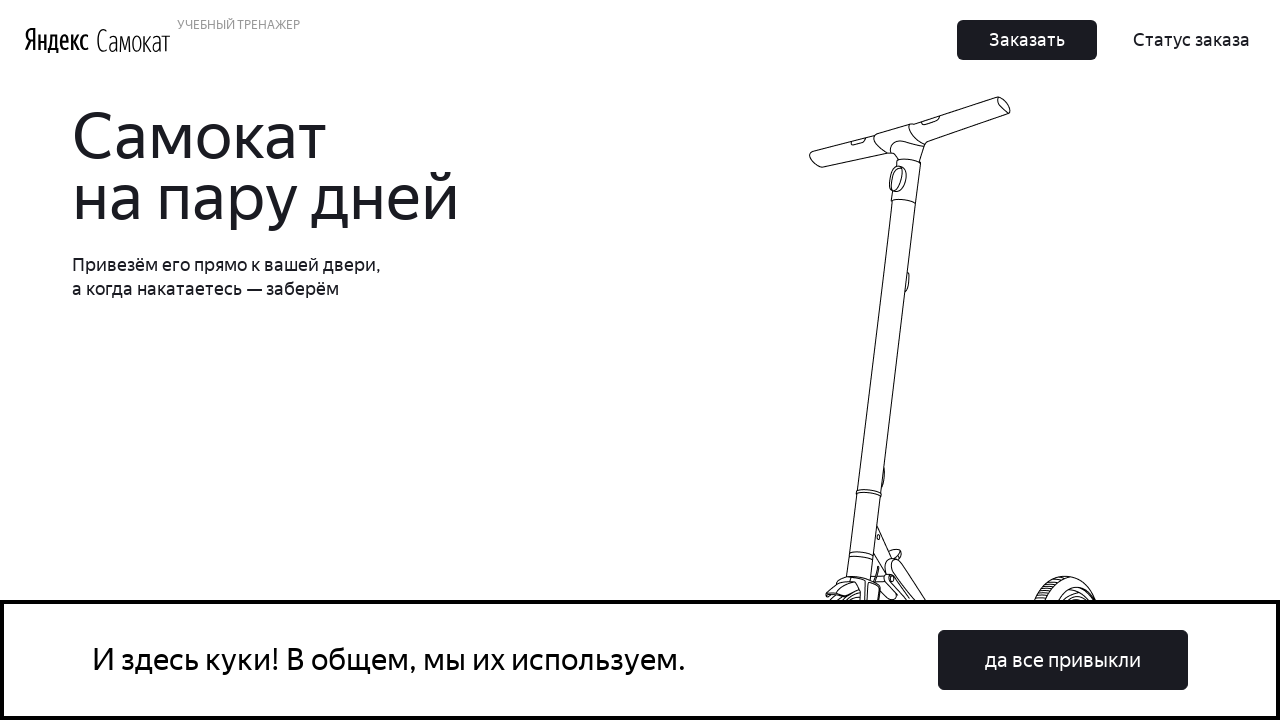

Scrolled to FAQ question 0
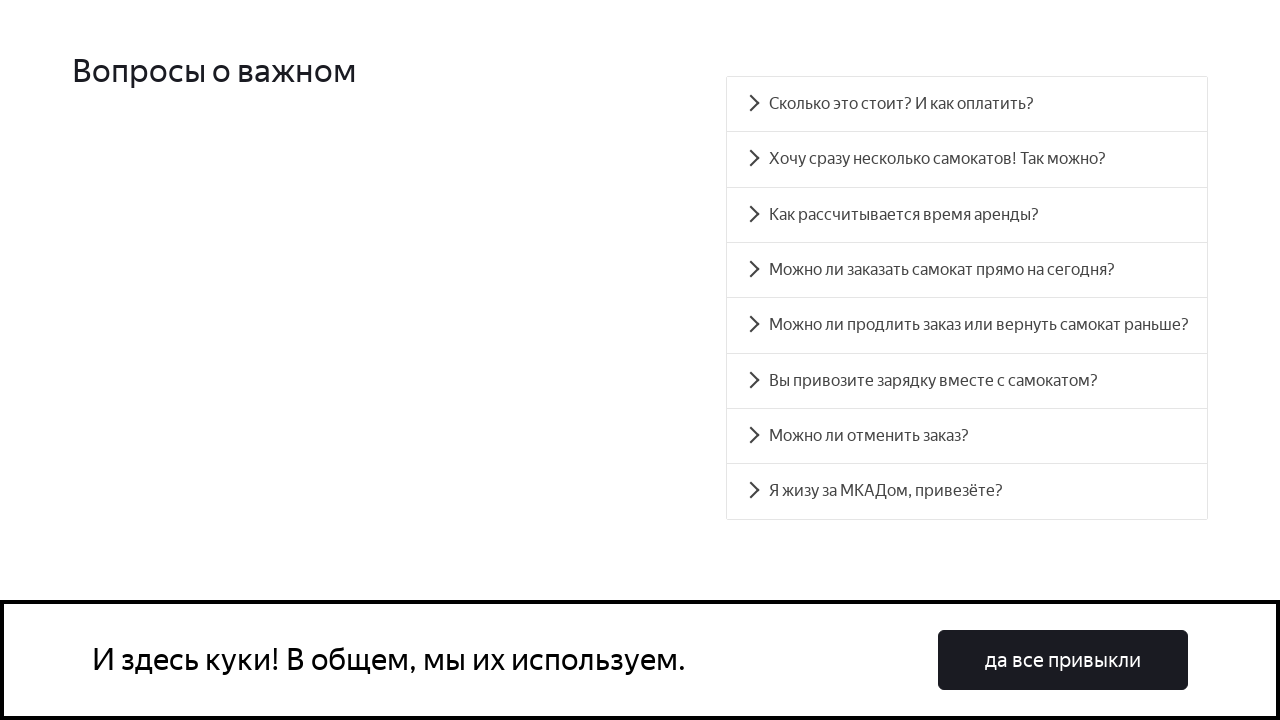

Clicked on FAQ question 0 to expand answer at (967, 104) on #accordion__heading-0
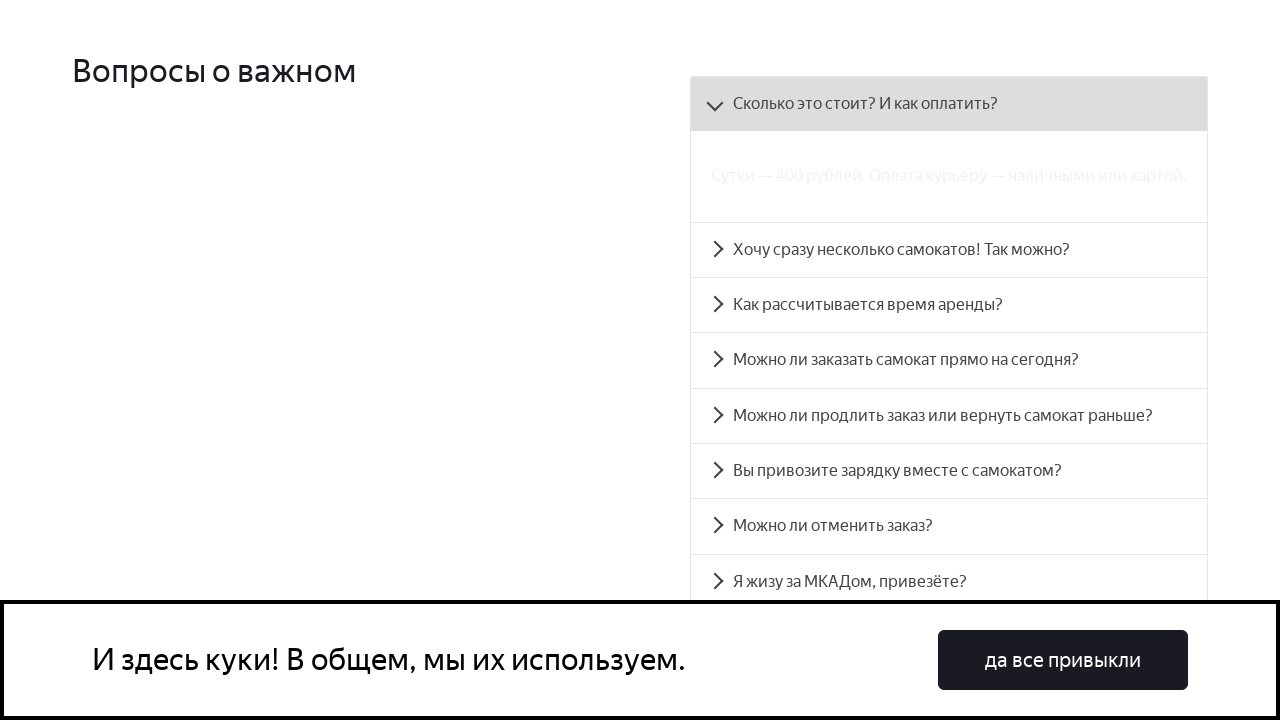

Retrieved answer text for question 0
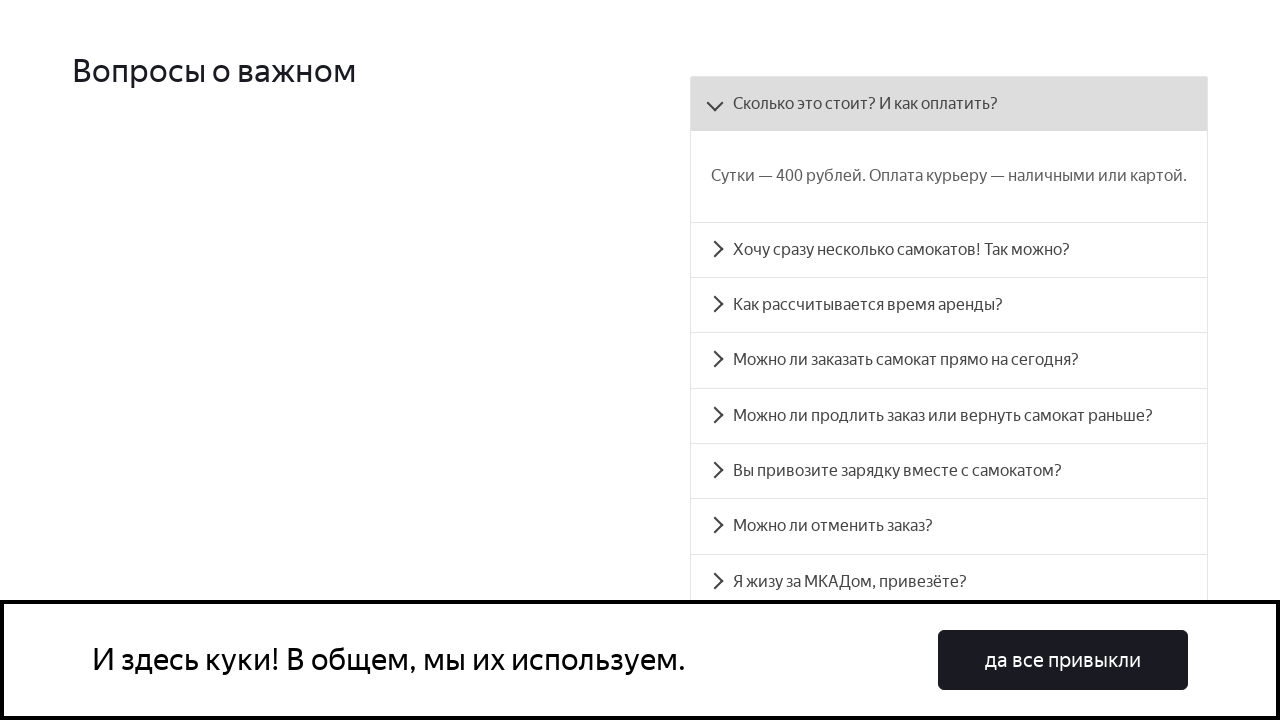

Verified answer text matches expected for question 0
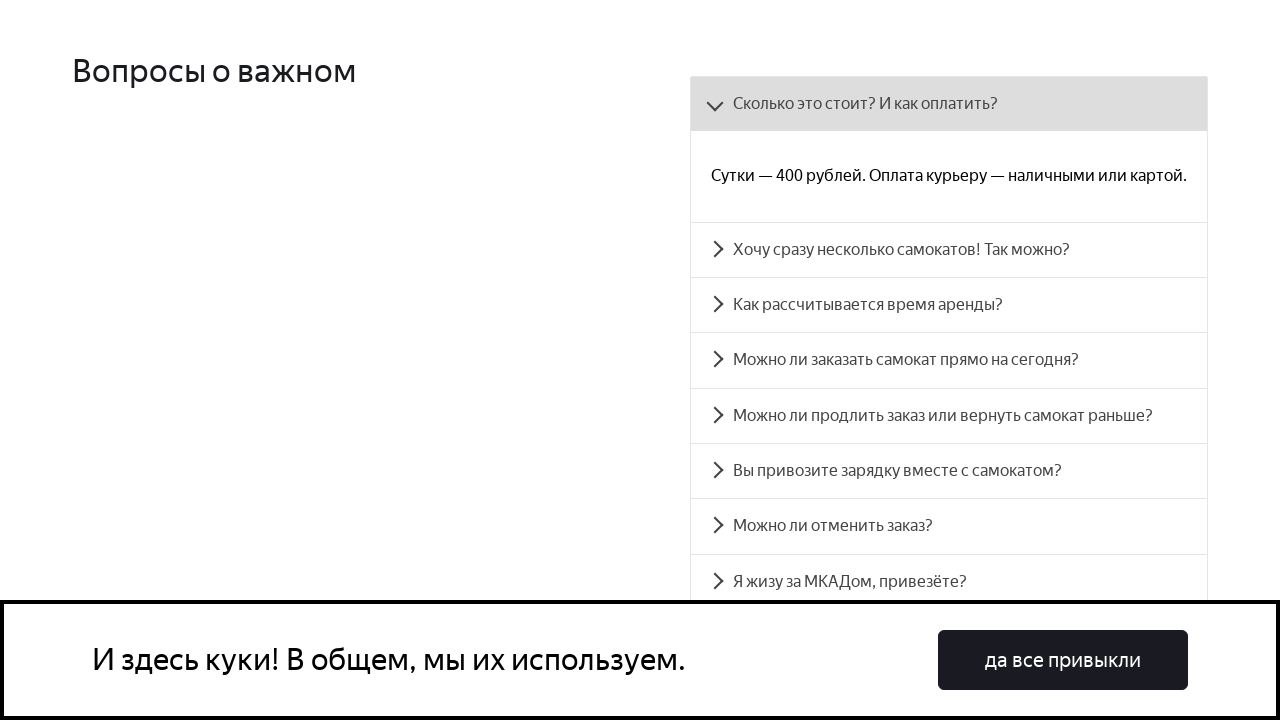

Scrolled to FAQ question 1
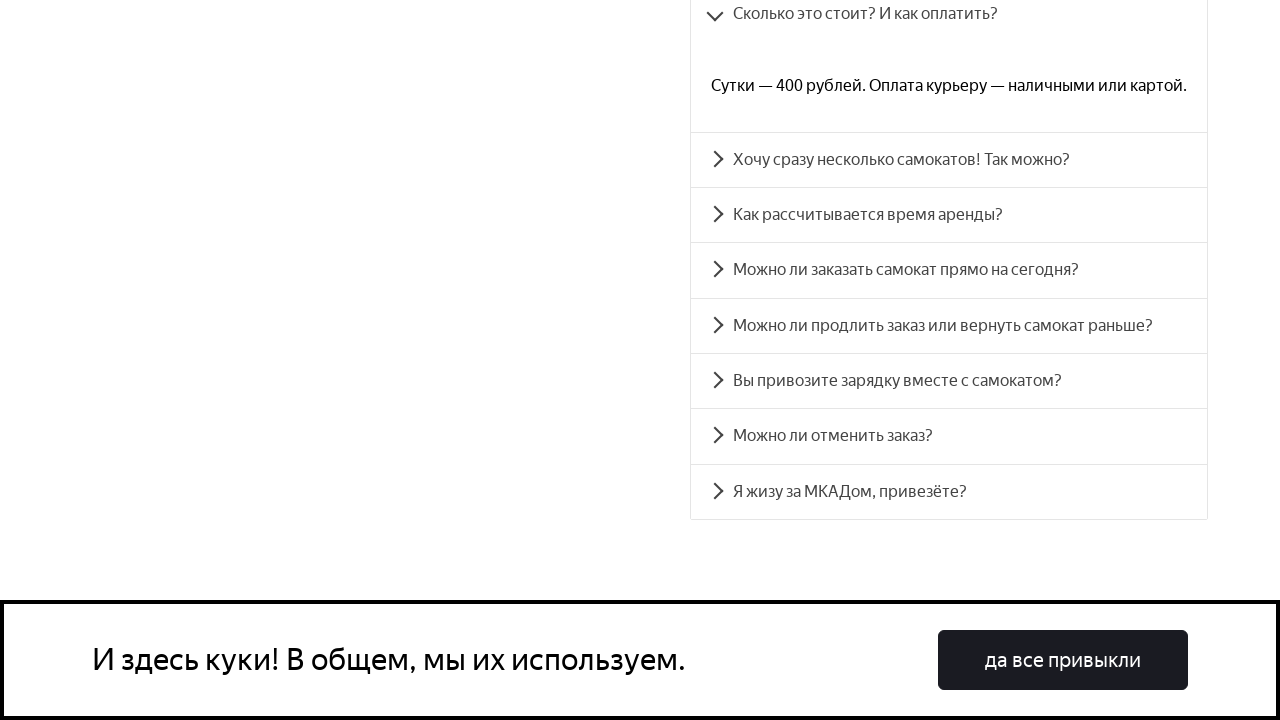

Clicked on FAQ question 1 to expand answer at (949, 160) on #accordion__heading-1
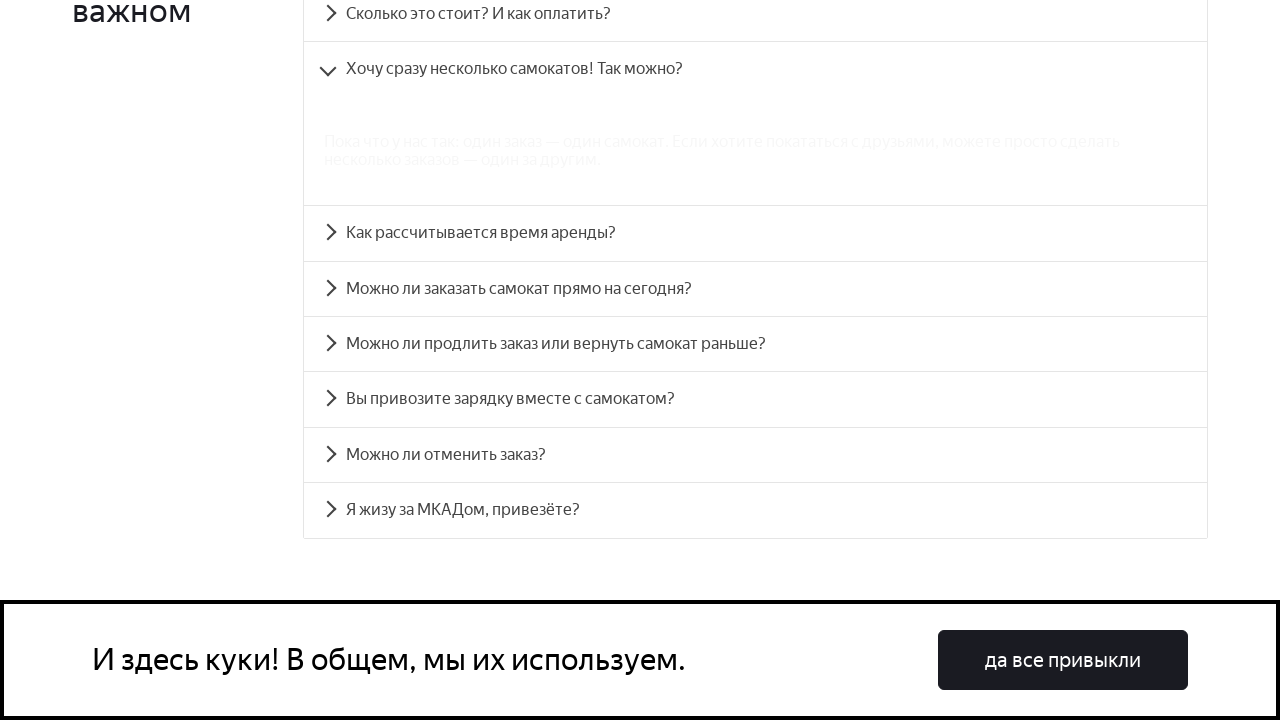

Retrieved answer text for question 1
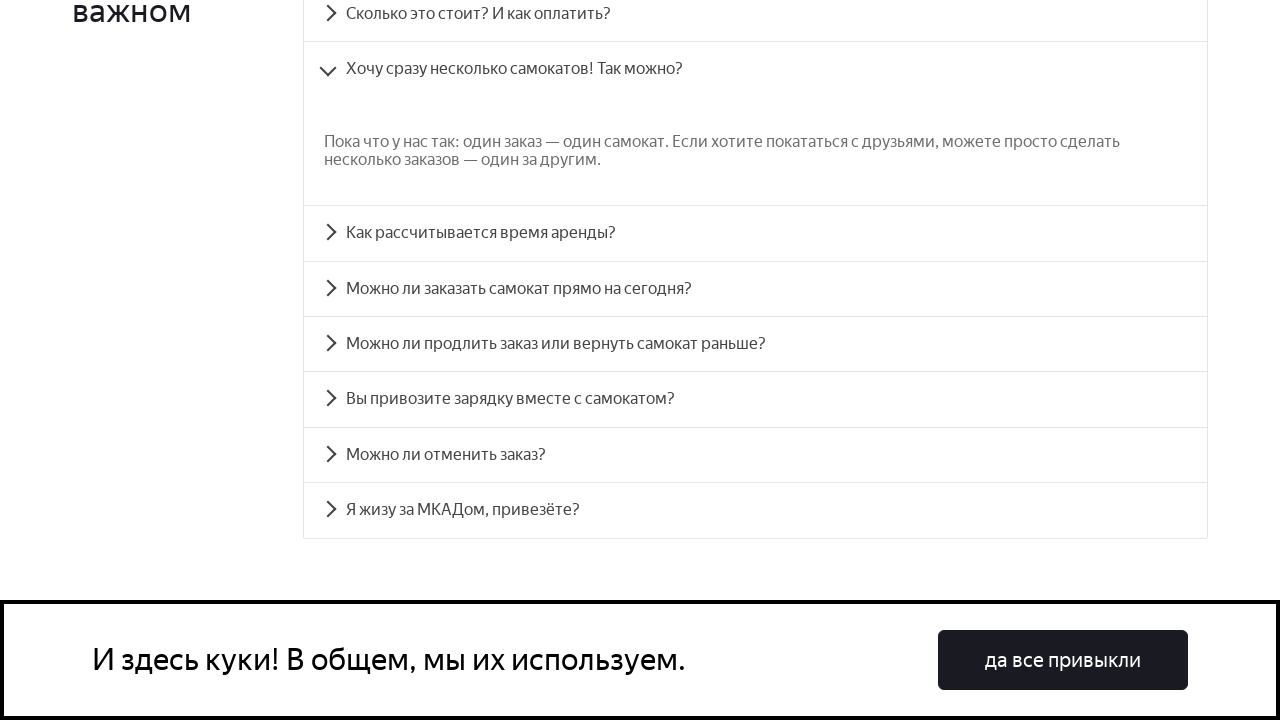

Verified answer text matches expected for question 1
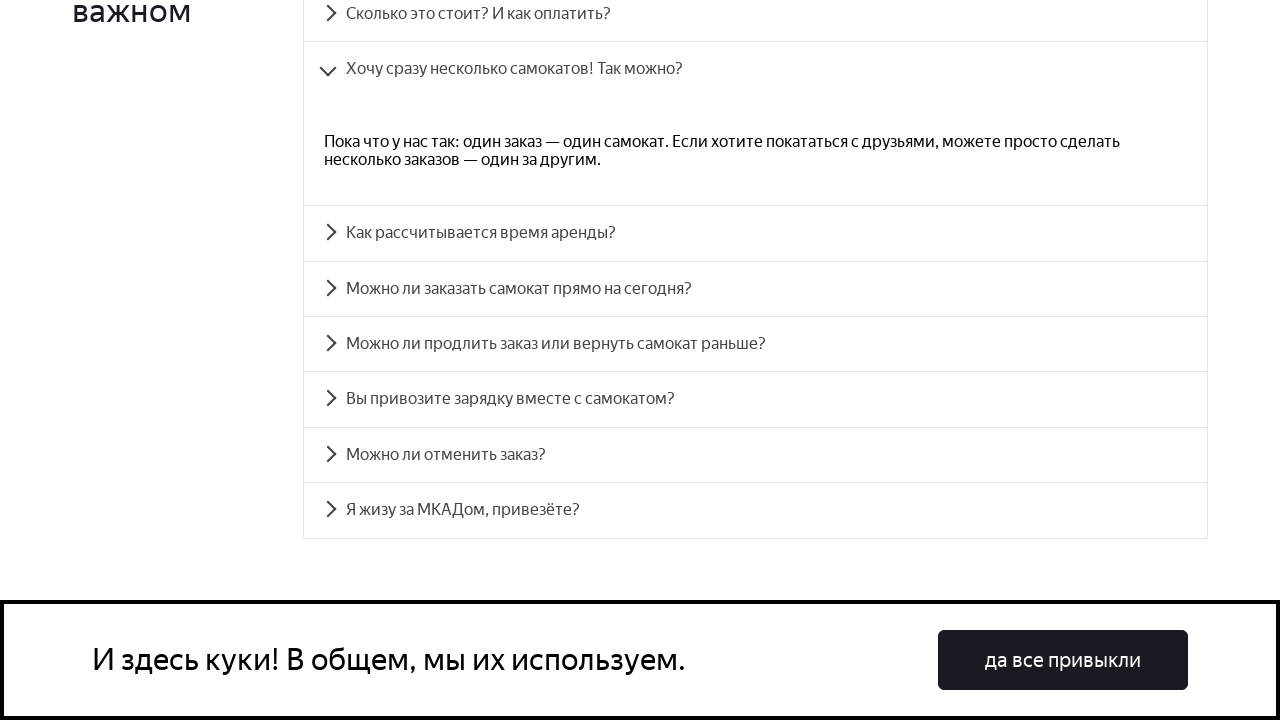

Scrolled to FAQ question 2
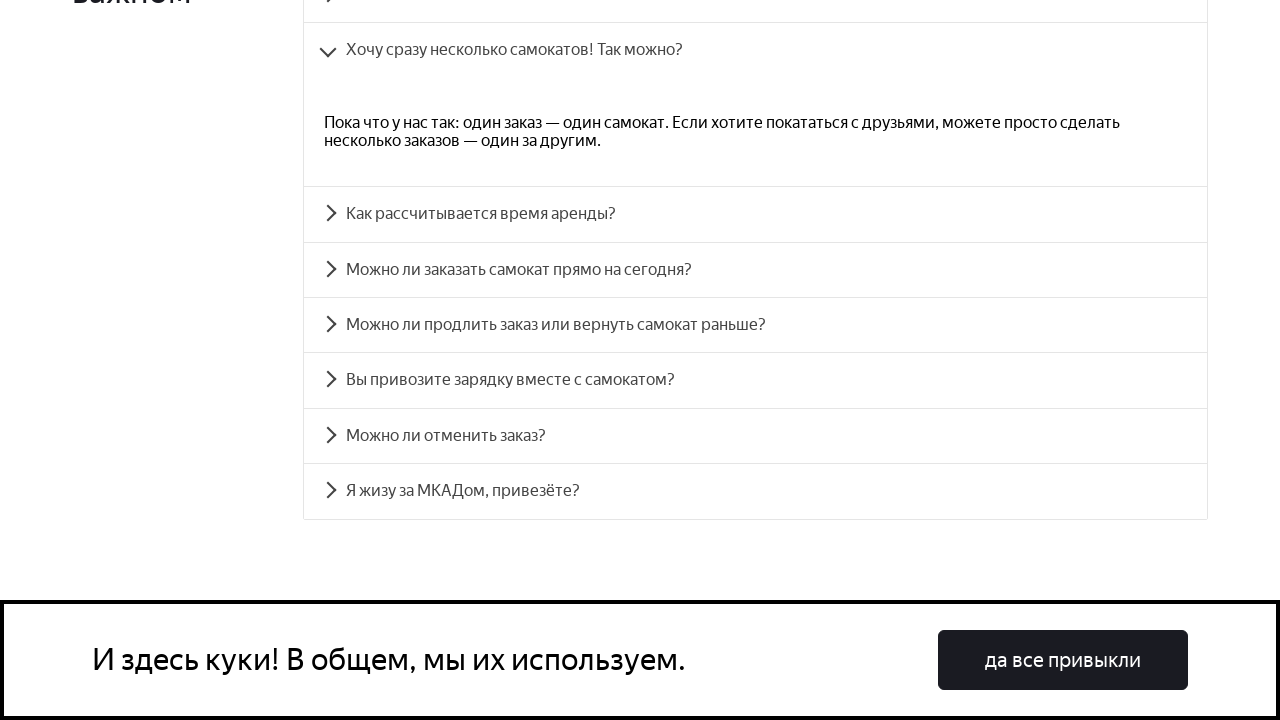

Clicked on FAQ question 2 to expand answer at (755, 214) on #accordion__heading-2
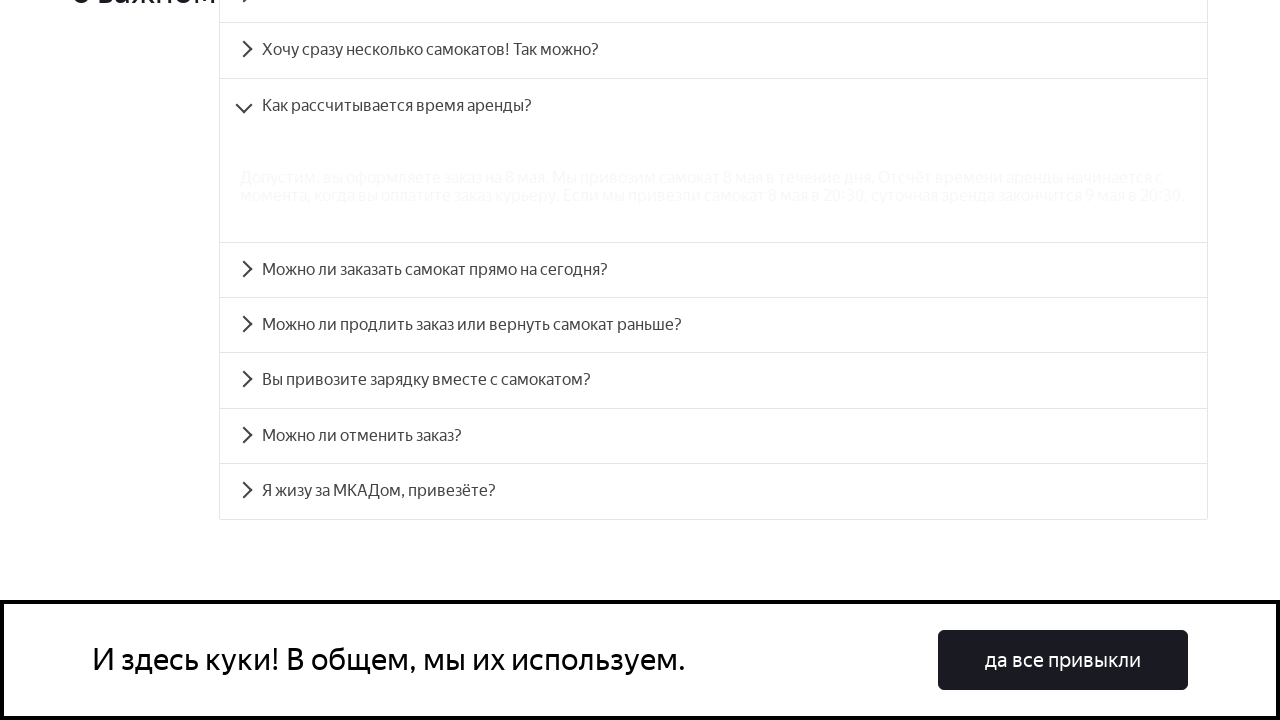

Retrieved answer text for question 2
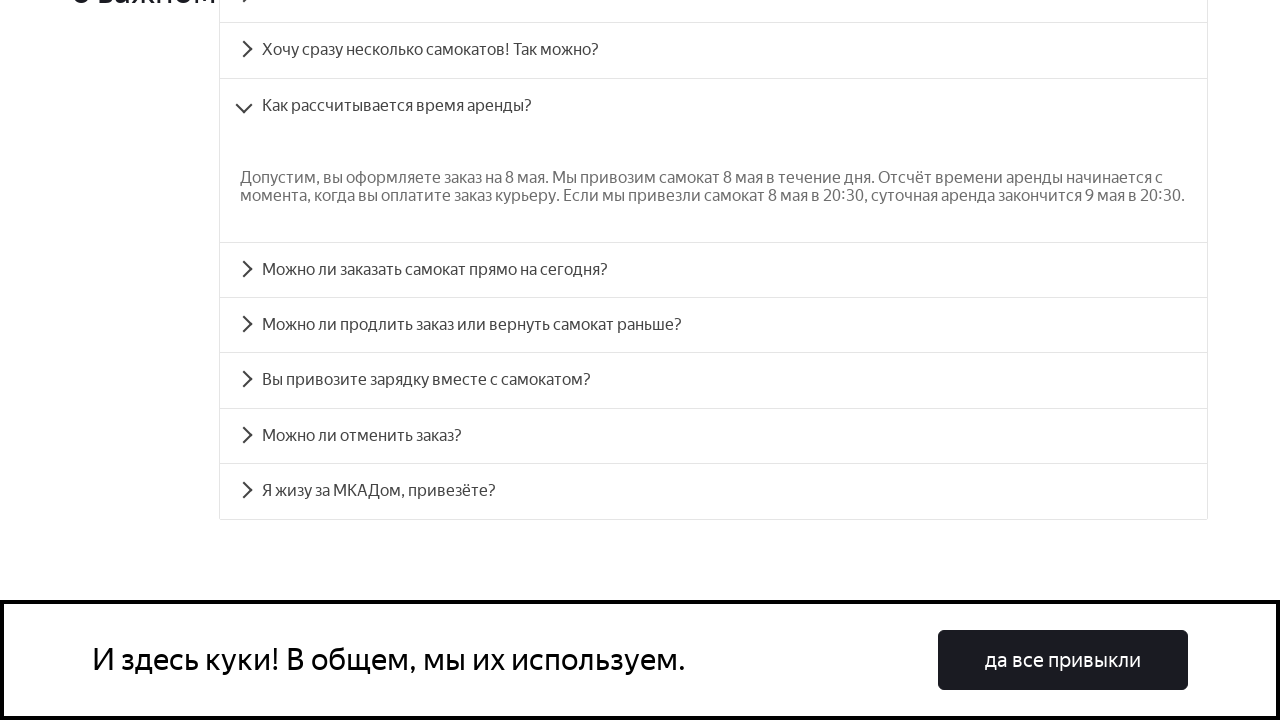

Verified answer text matches expected for question 2
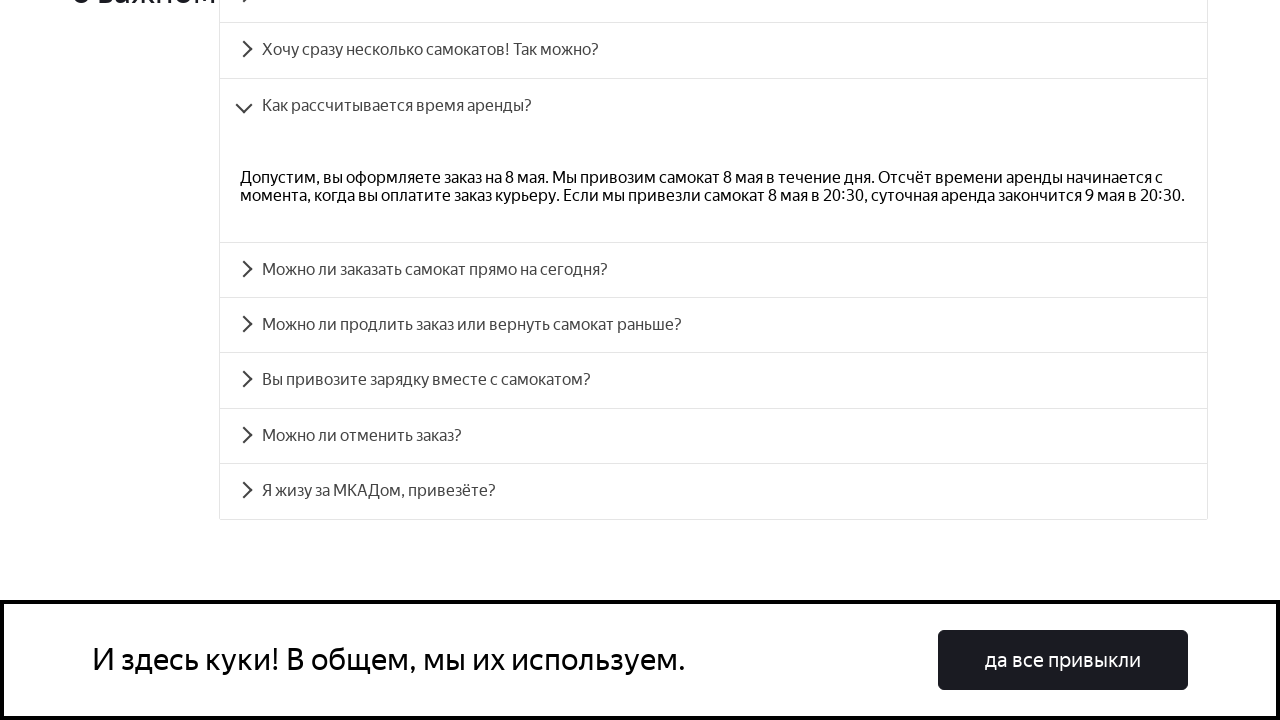

Scrolled to FAQ question 3
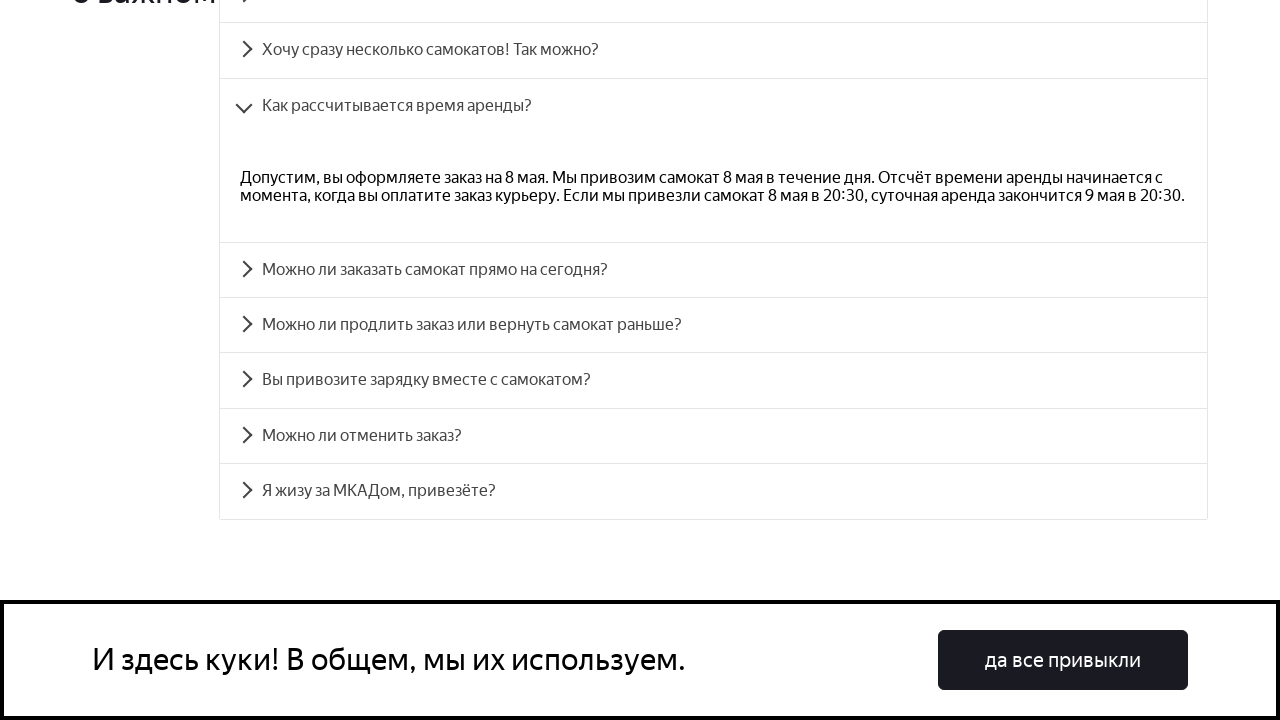

Clicked on FAQ question 3 to expand answer at (714, 270) on #accordion__heading-3
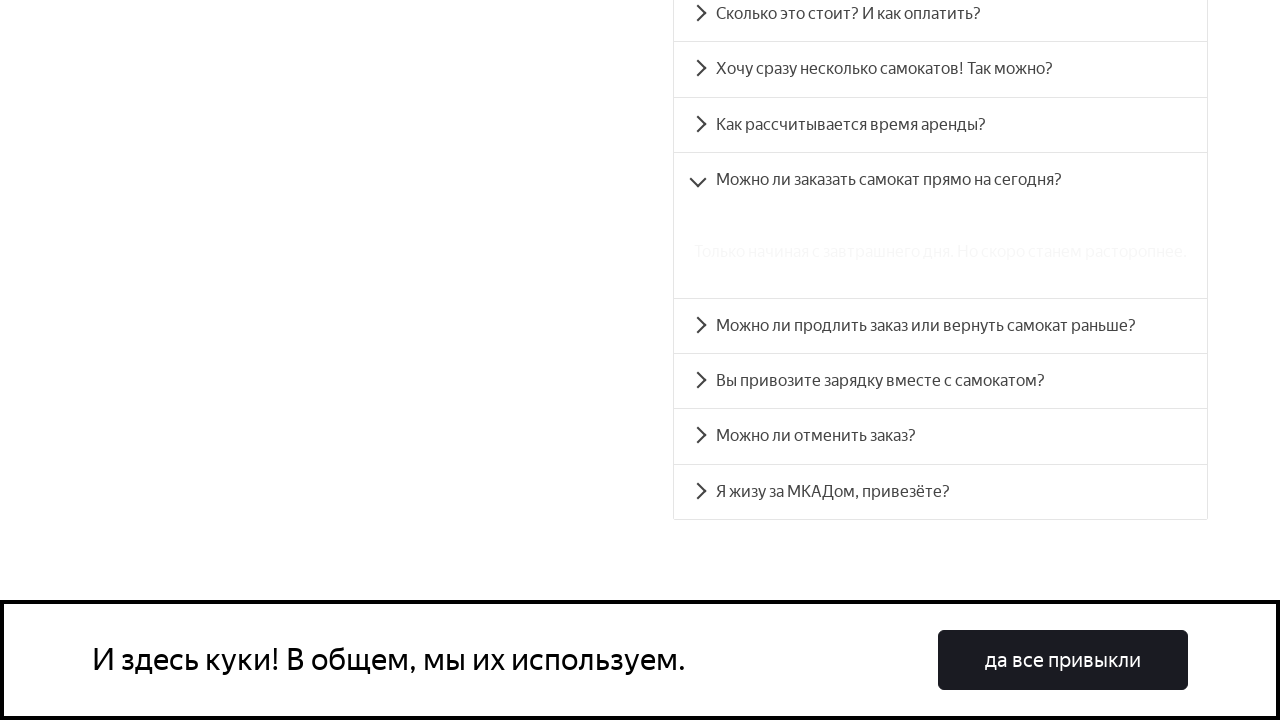

Retrieved answer text for question 3
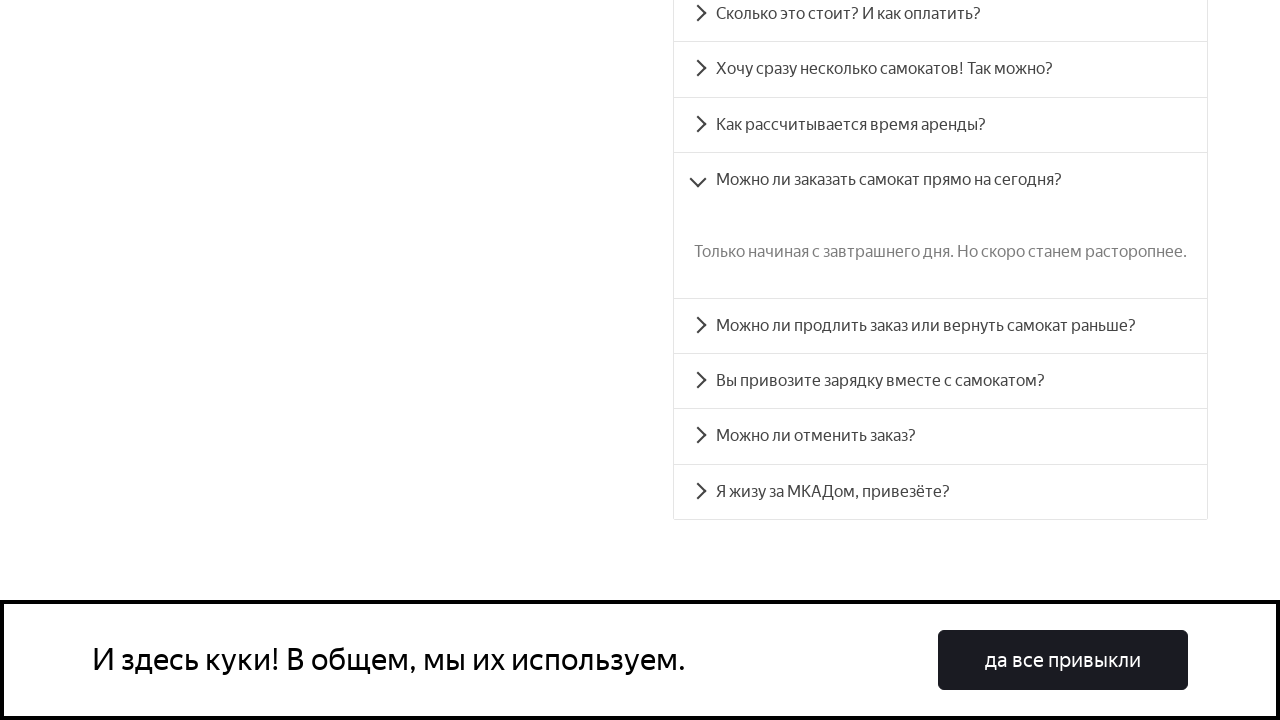

Verified answer text matches expected for question 3
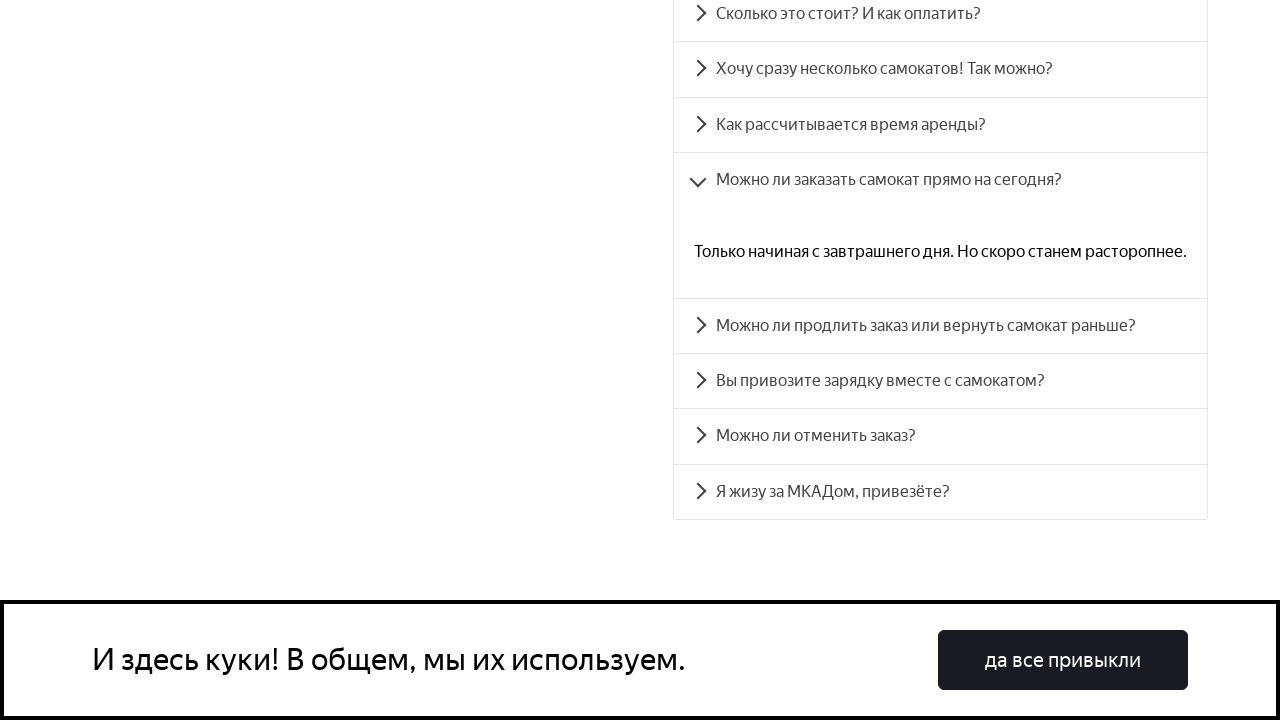

Scrolled to FAQ question 4
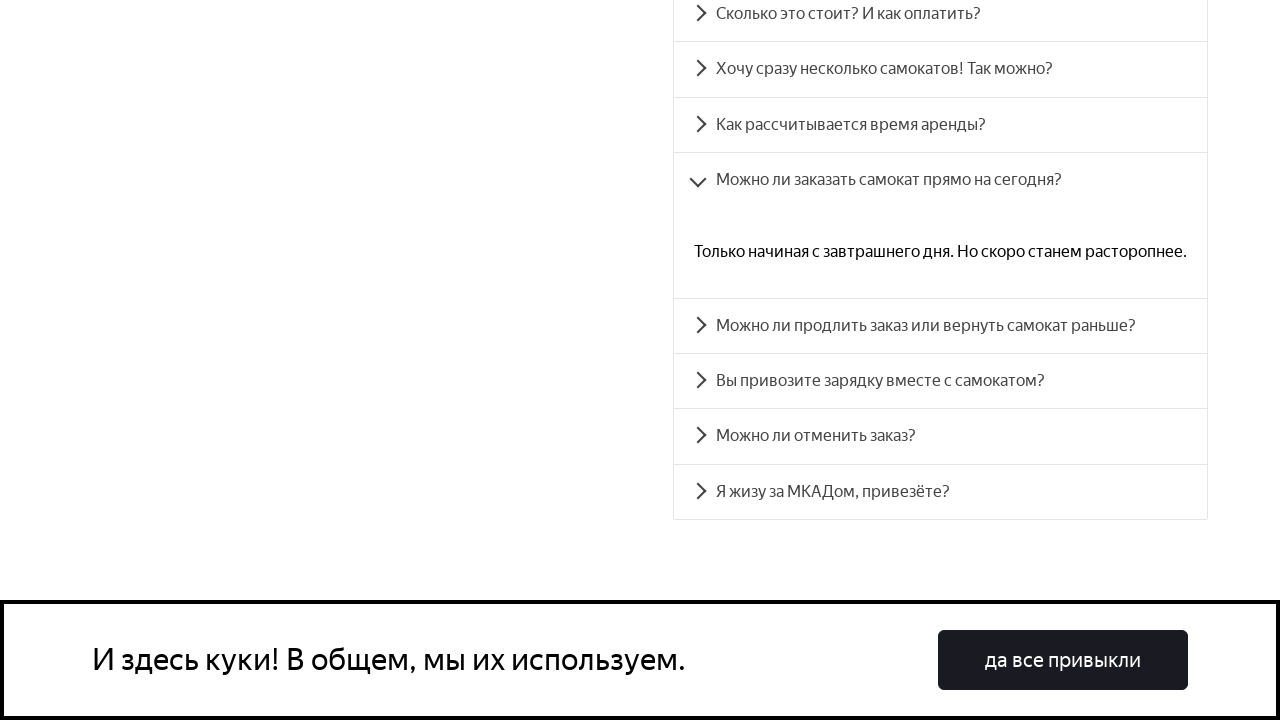

Clicked on FAQ question 4 to expand answer at (940, 326) on #accordion__heading-4
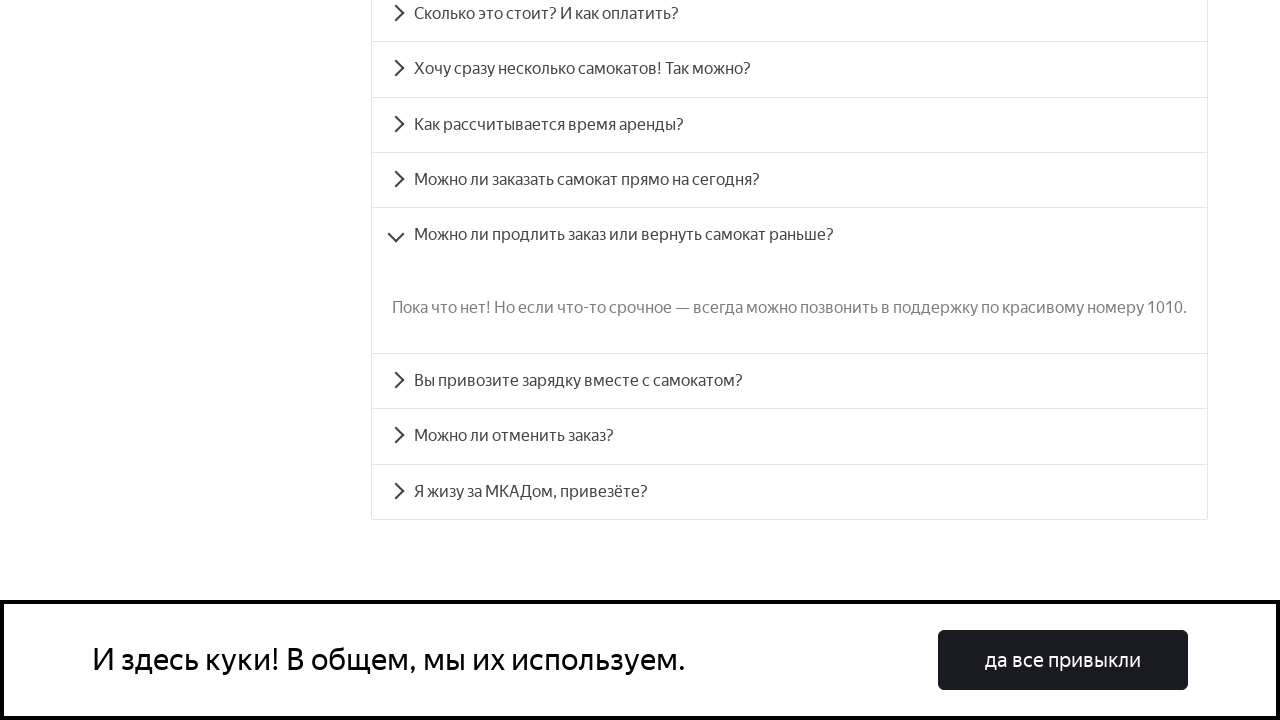

Retrieved answer text for question 4
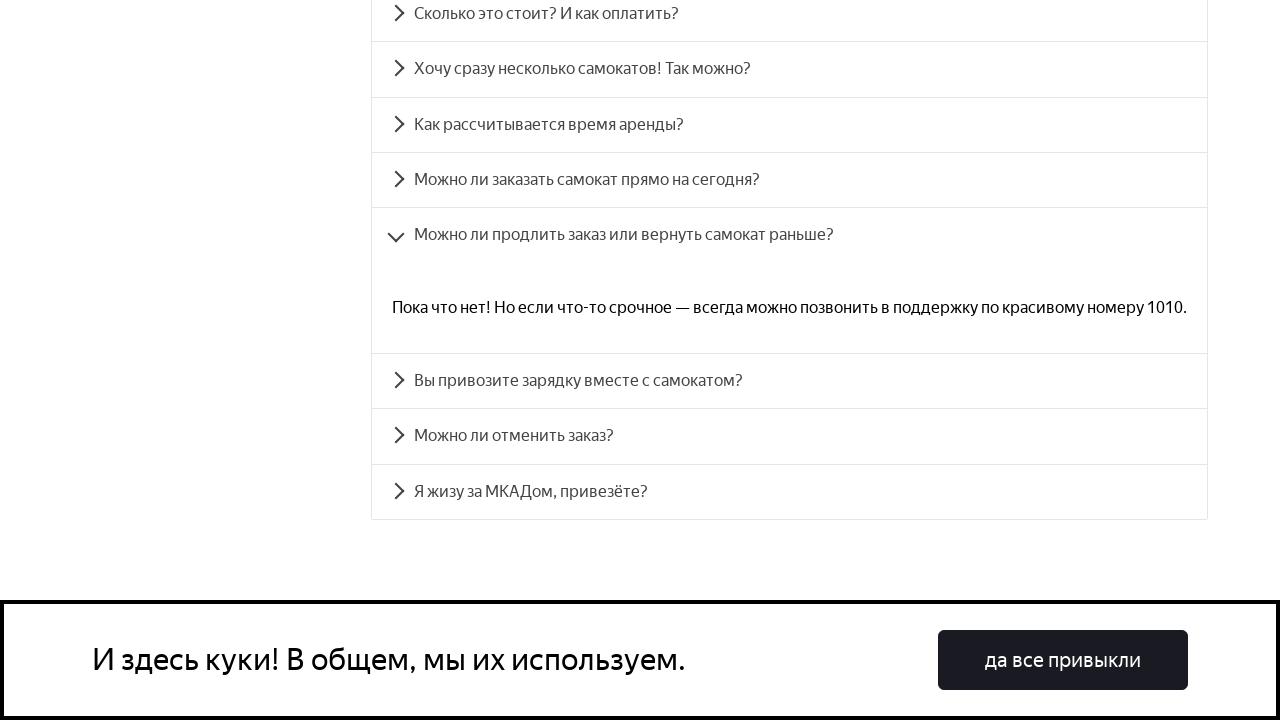

Verified answer text matches expected for question 4
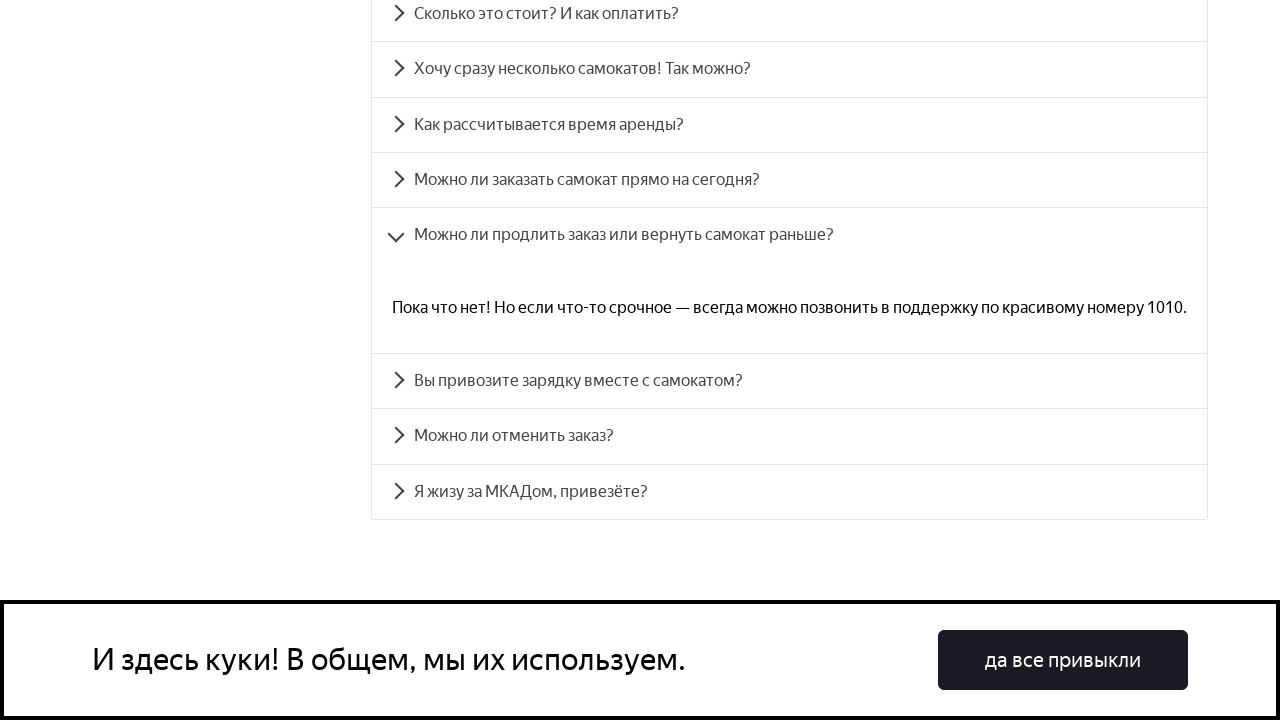

Scrolled to FAQ question 5
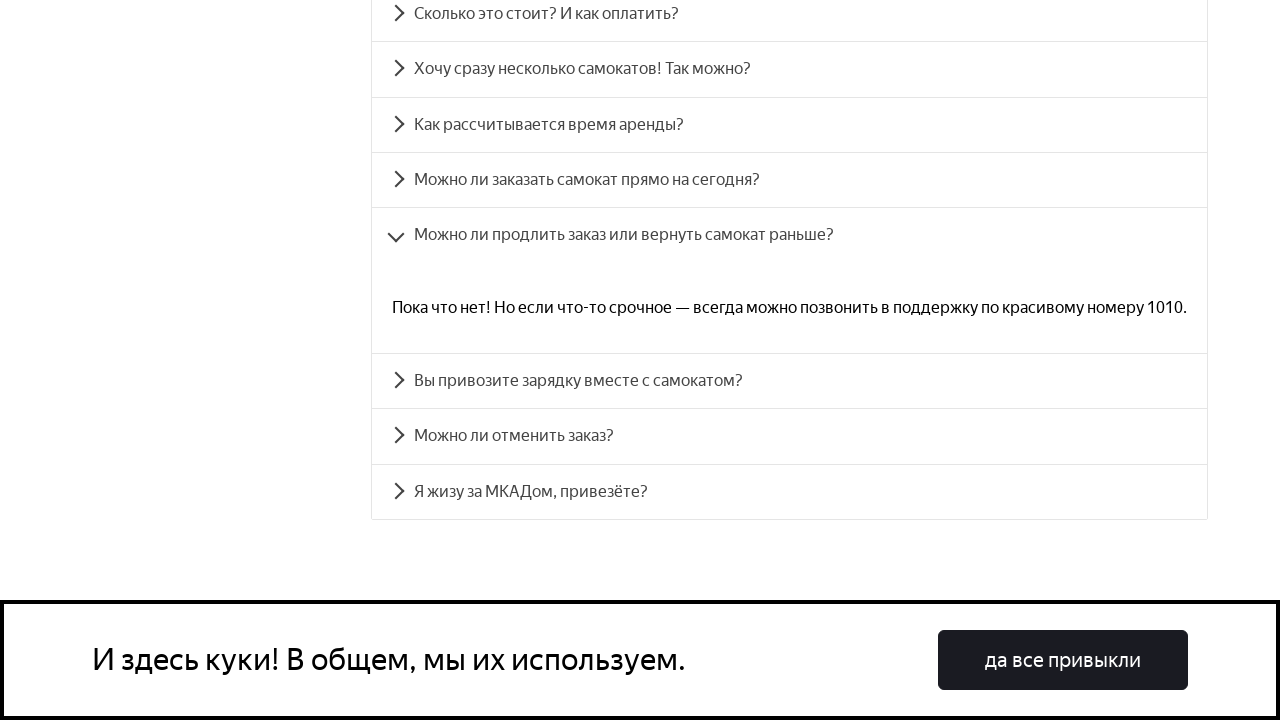

Clicked on FAQ question 5 to expand answer at (790, 381) on #accordion__heading-5
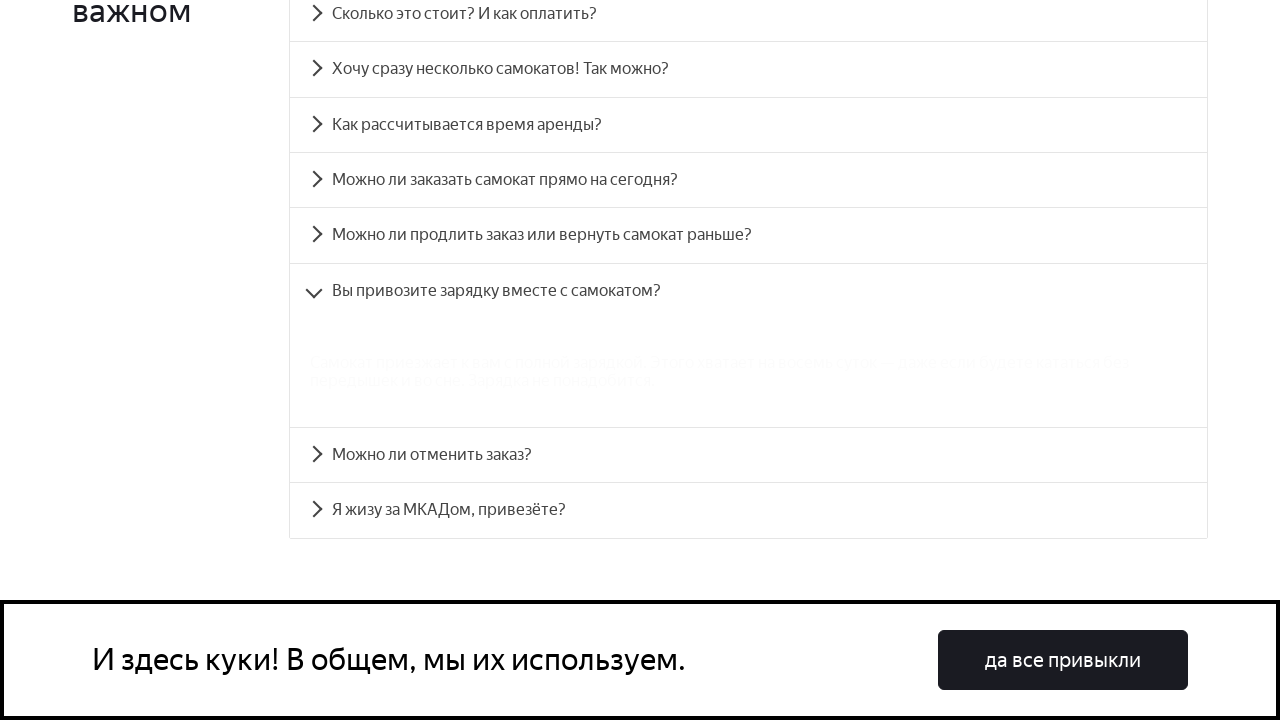

Retrieved answer text for question 5
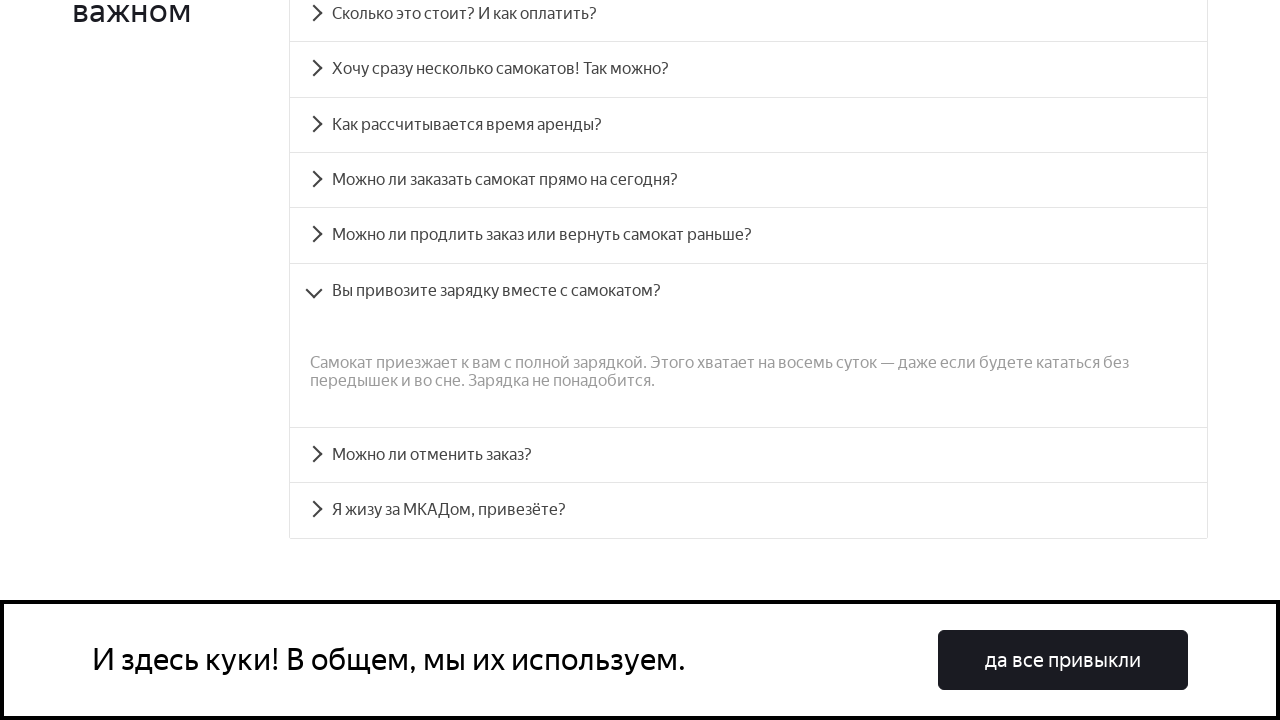

Verified answer text matches expected for question 5
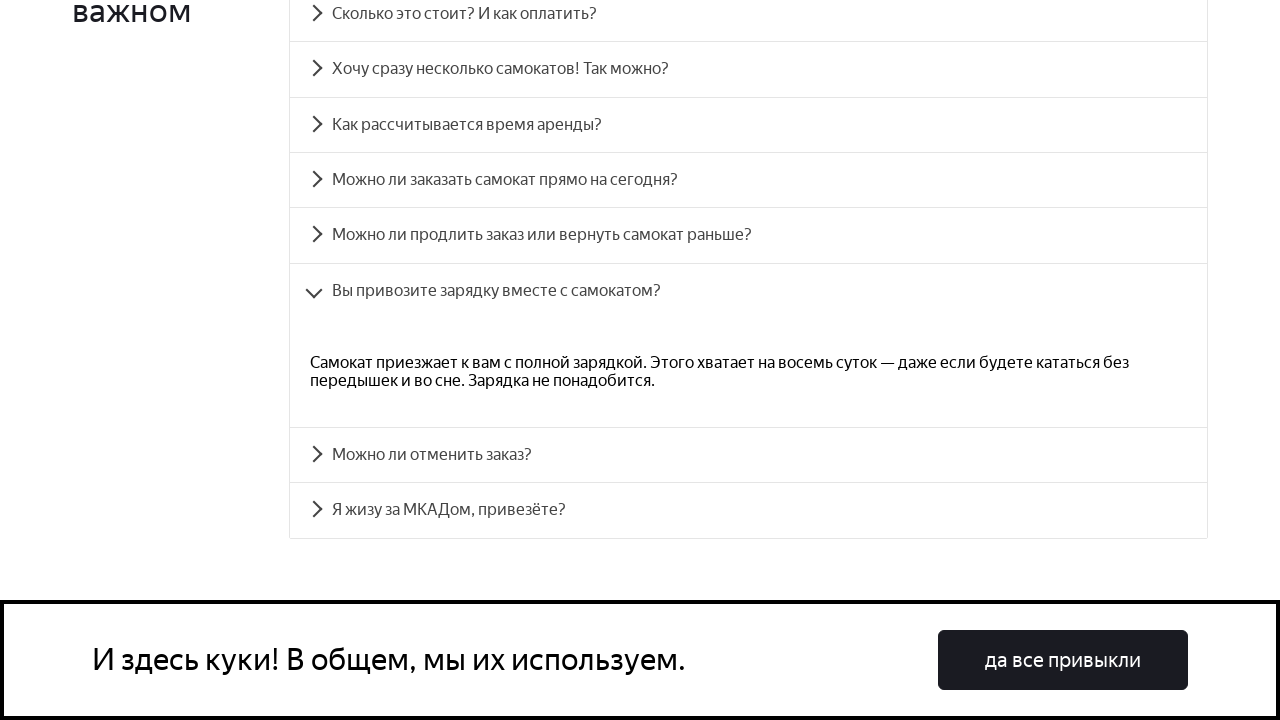

Scrolled to FAQ question 6
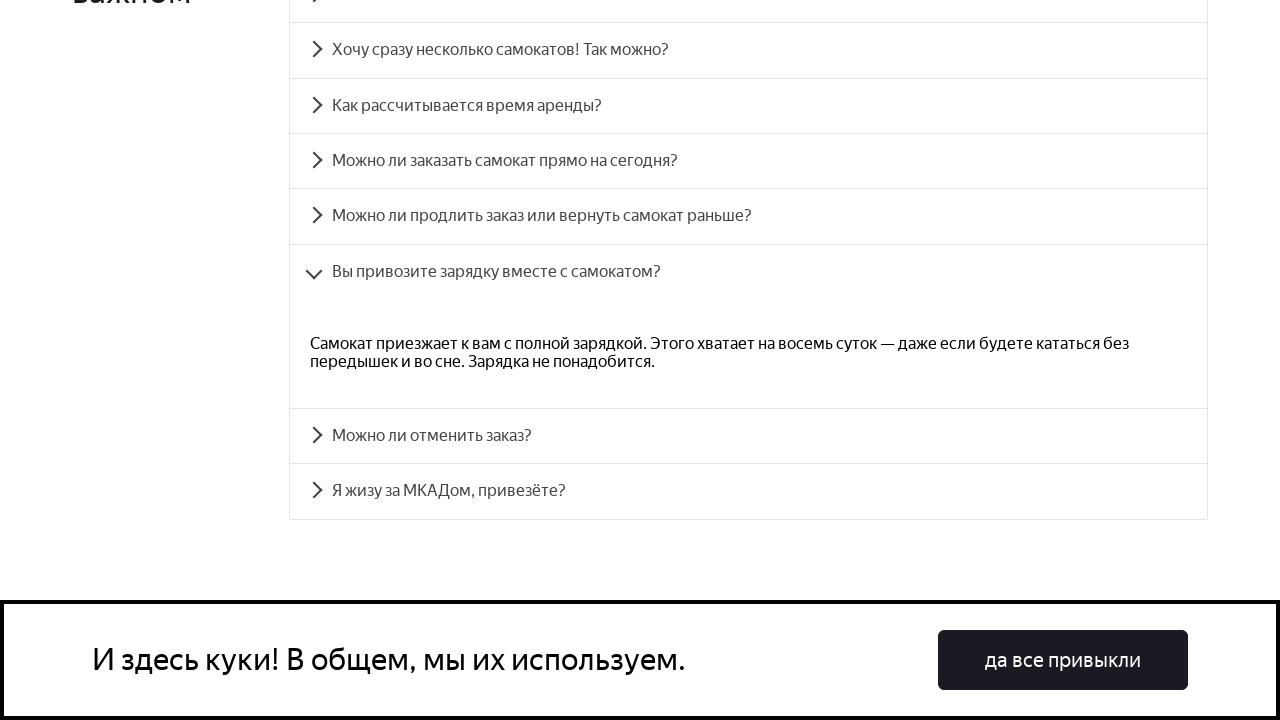

Clicked on FAQ question 6 to expand answer at (748, 436) on #accordion__heading-6
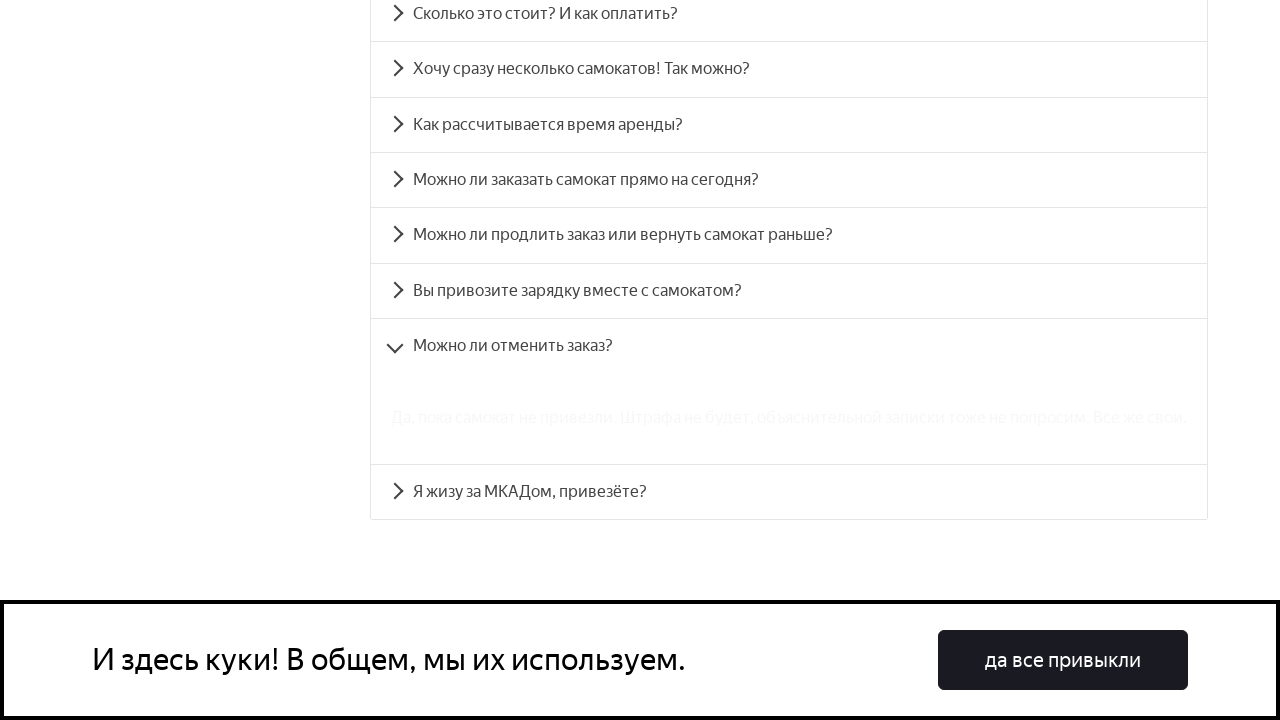

Retrieved answer text for question 6
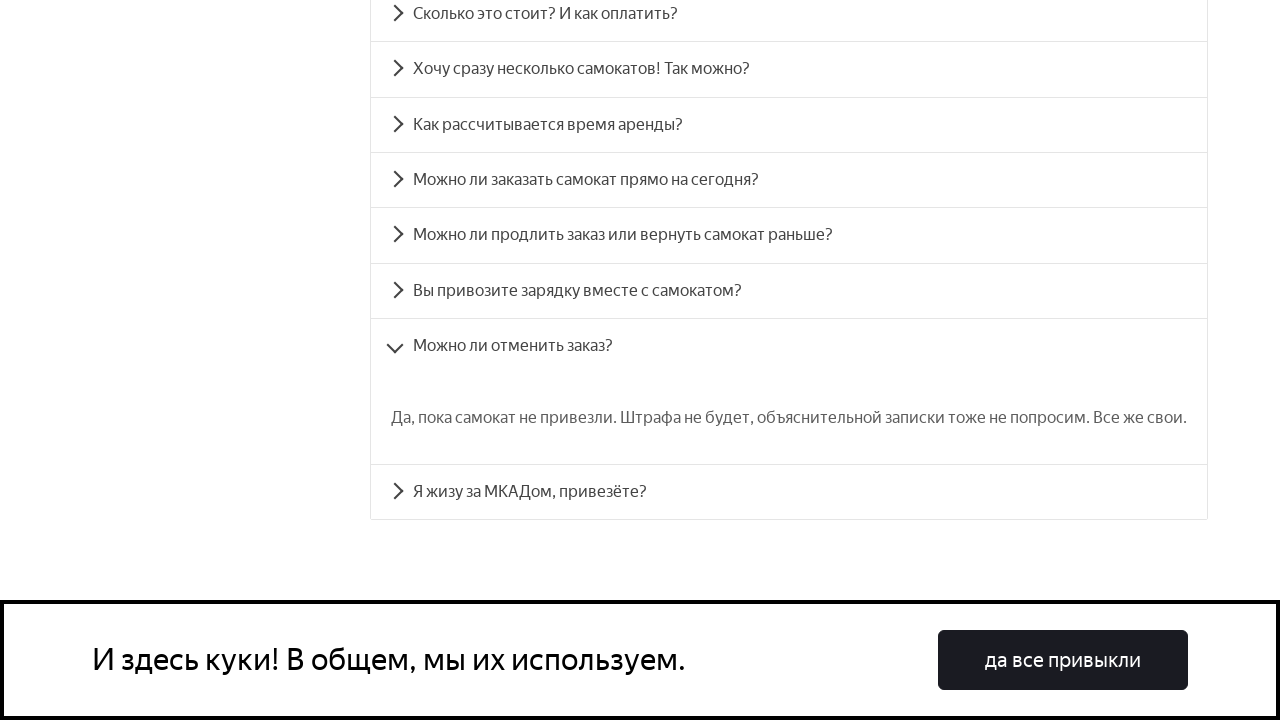

Verified answer text matches expected for question 6
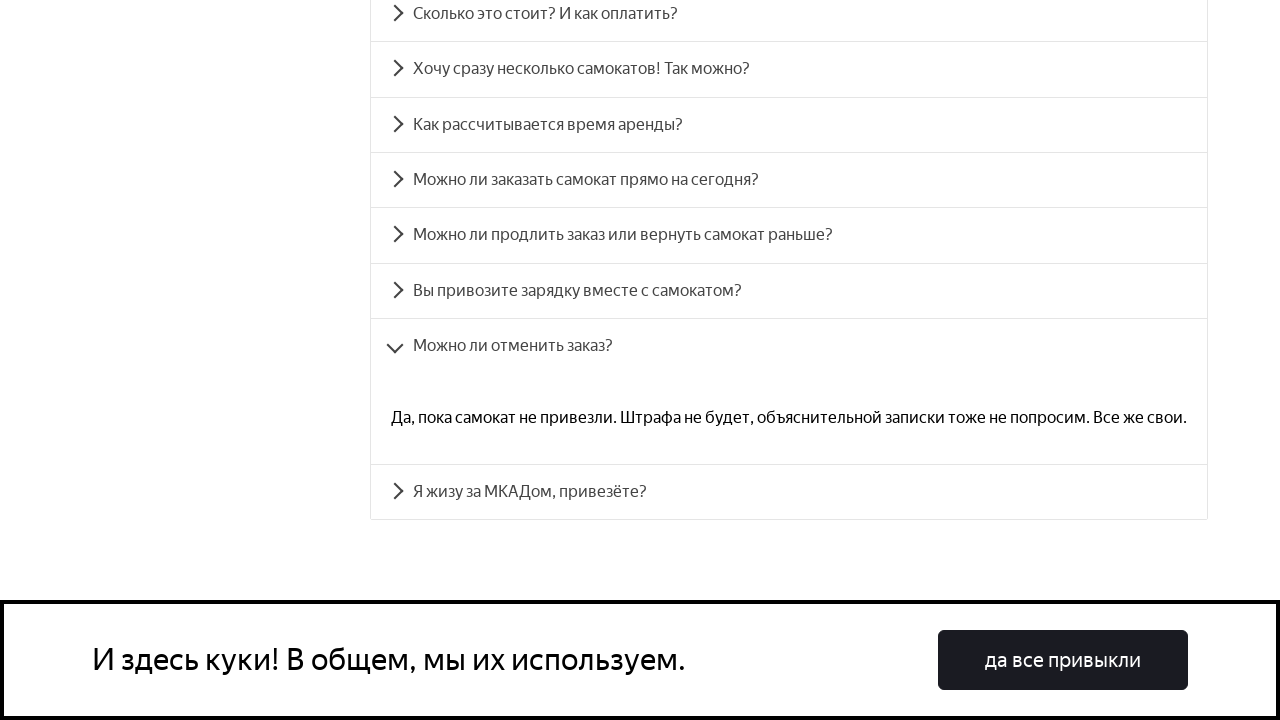

Scrolled to FAQ question 7
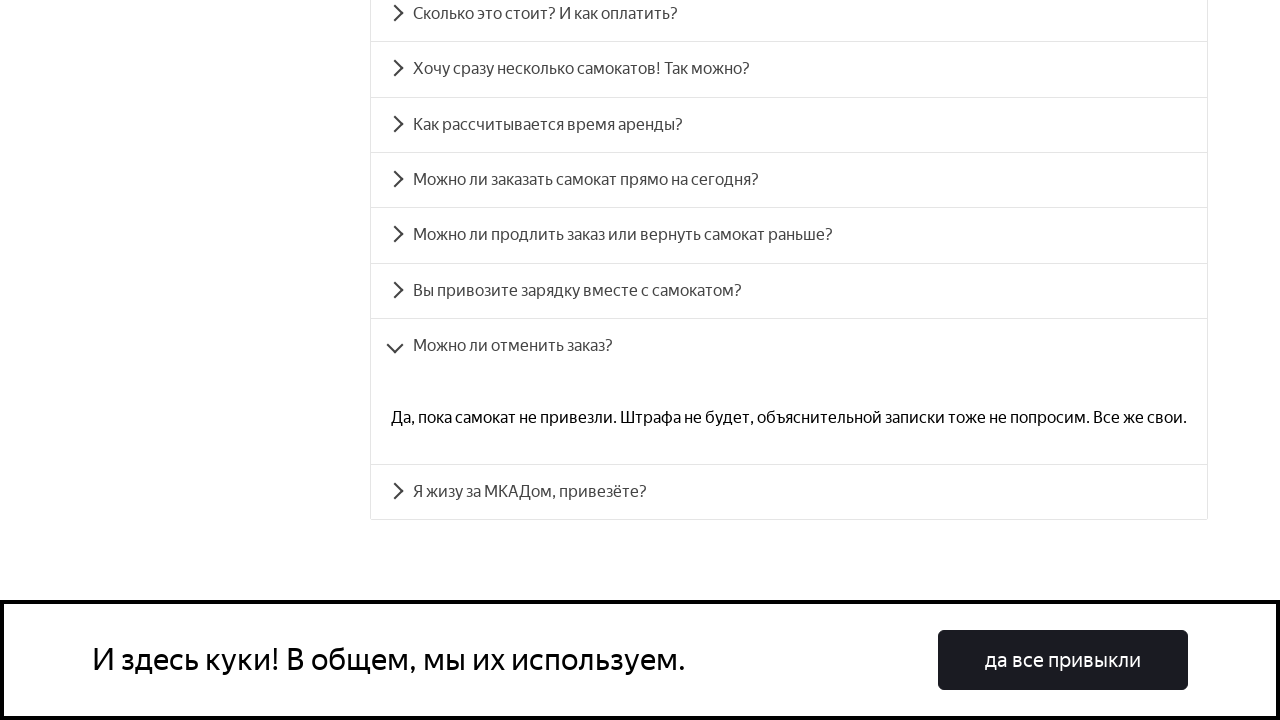

Clicked on FAQ question 7 to expand answer at (789, 492) on #accordion__heading-7
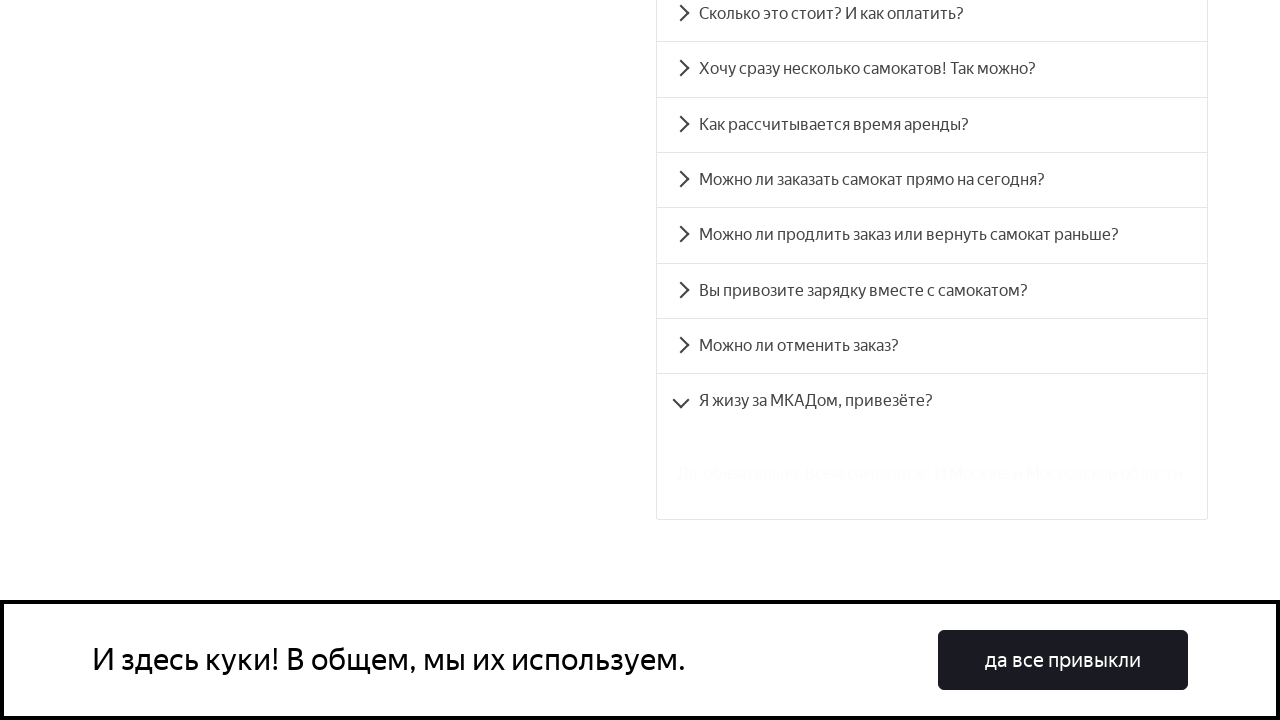

Retrieved answer text for question 7
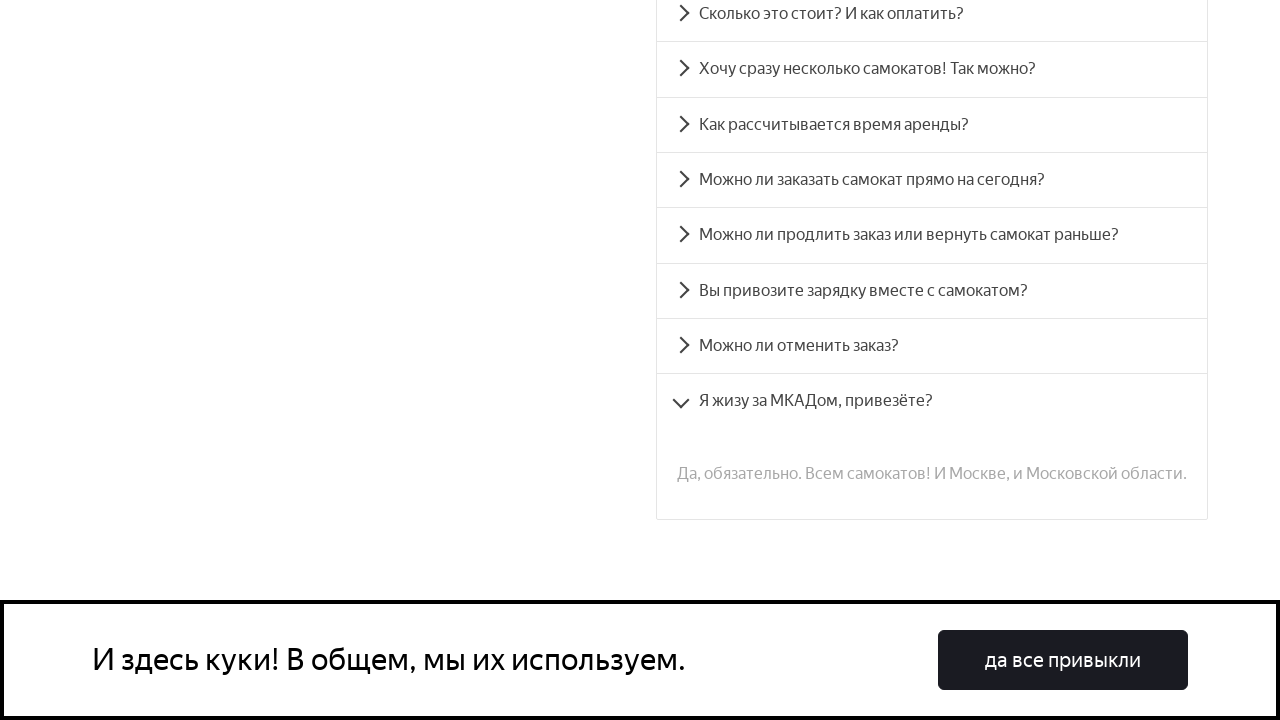

Verified answer text matches expected for question 7
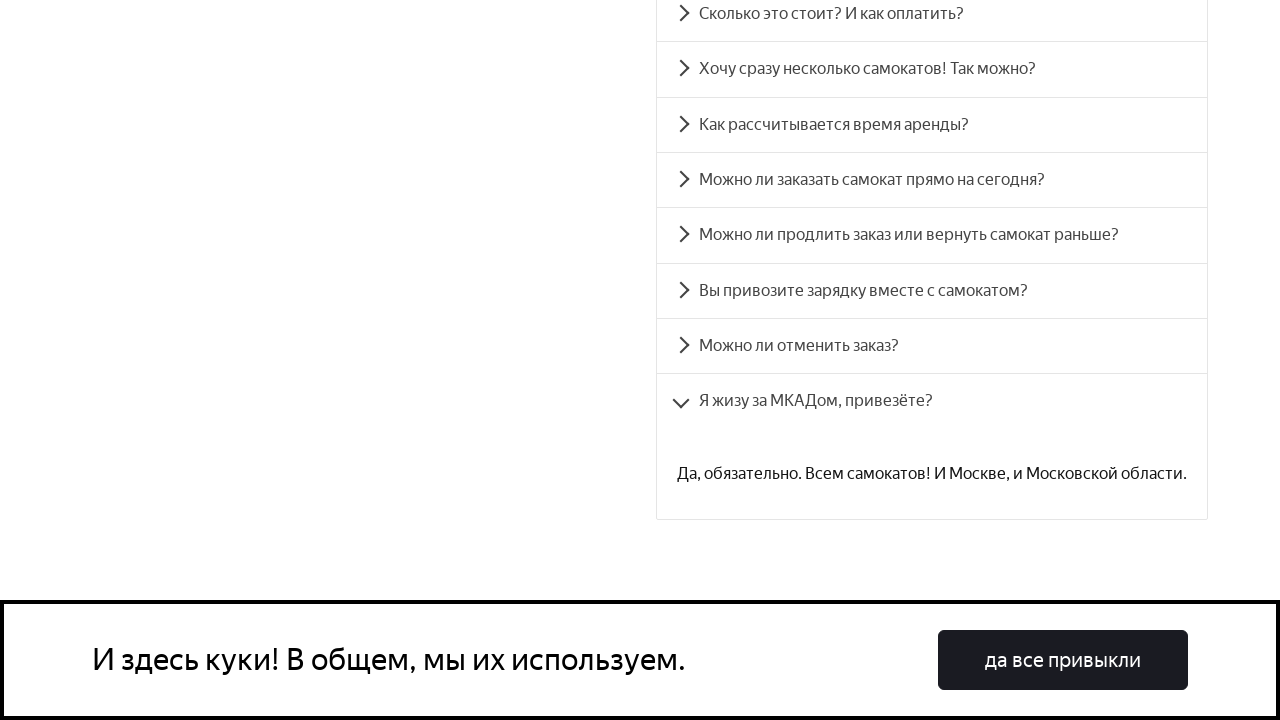

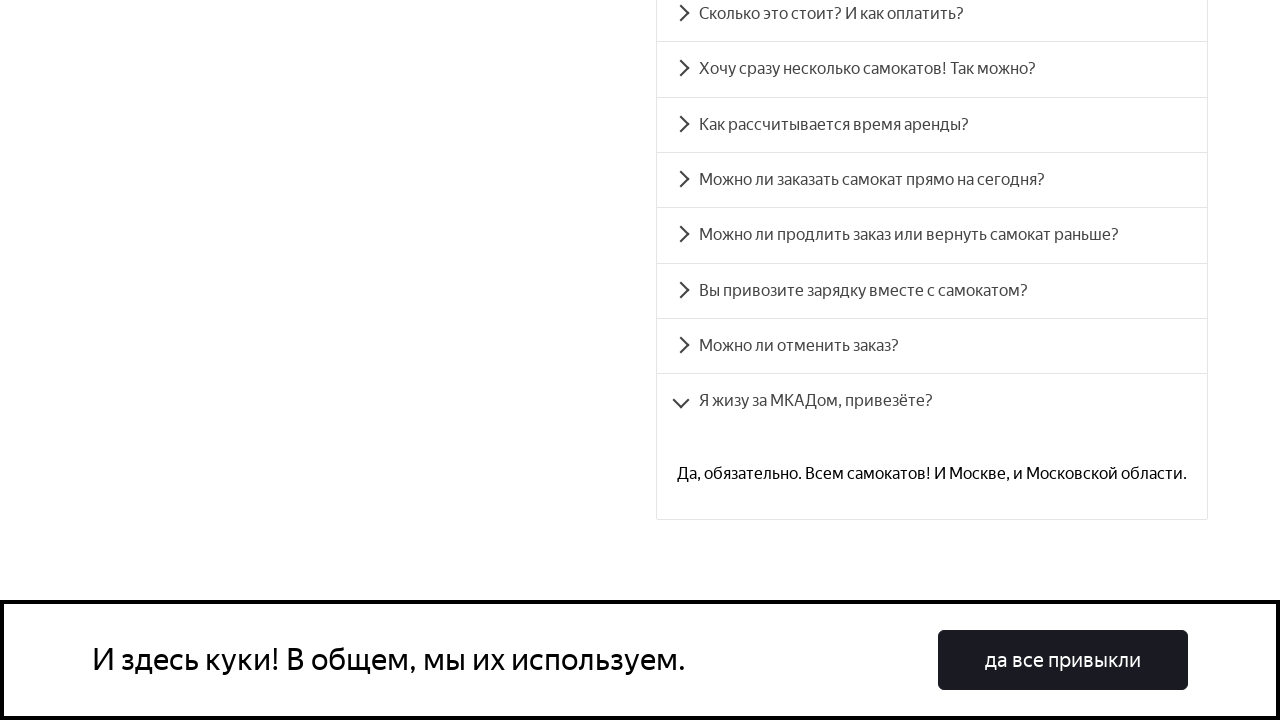